Verifies that category text labels (SPEAKERS, TABLETS, HEADPHONES, LAPTOPS, MICE) are displayed on the homepage and tests navigation links (CONTACT US, POPULAR ITEMS, SPECIAL OFFER) and logo visibility

Starting URL: https://advantageonlineshopping.com/

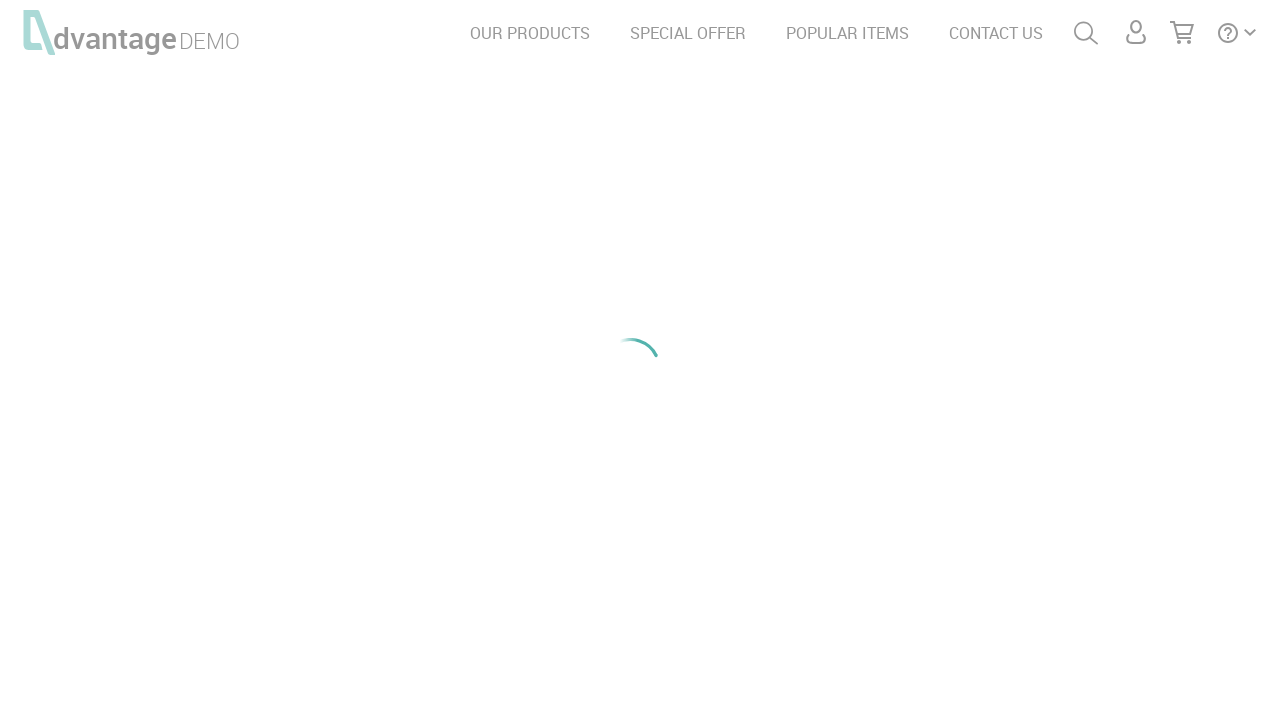

Waited for SPEAKERS category text to load
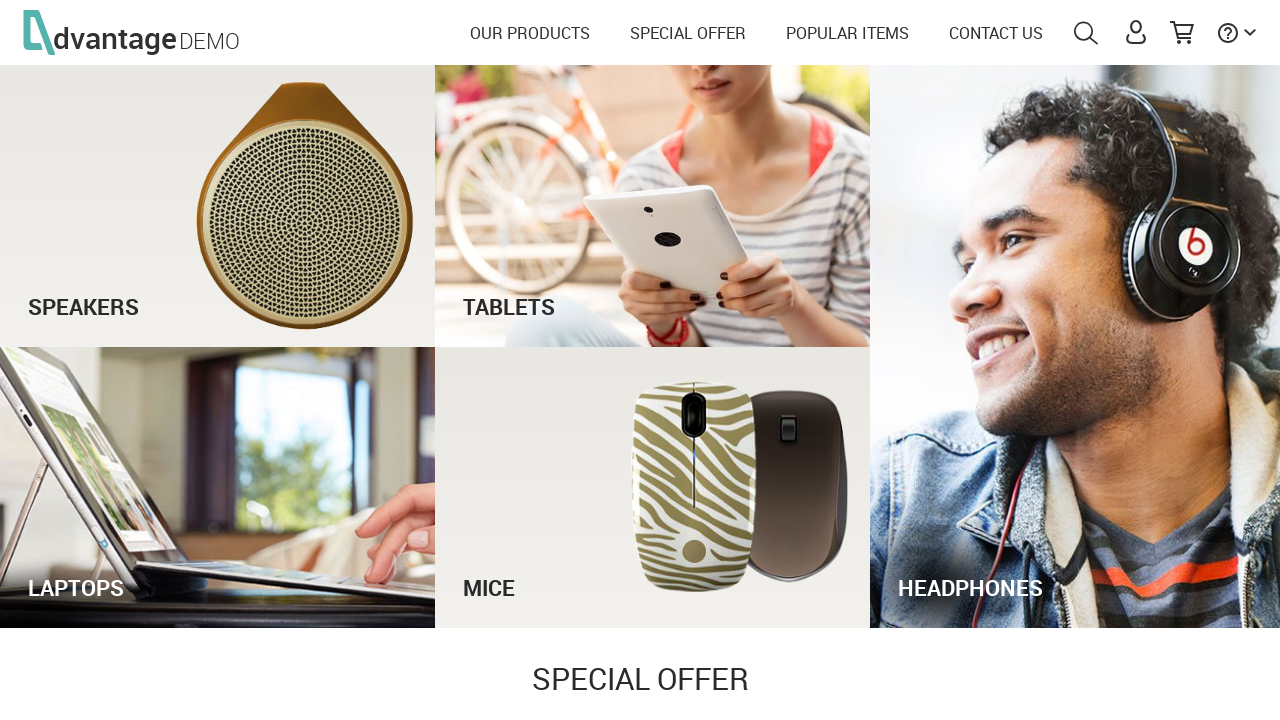

Verified SPEAKERS text is visible
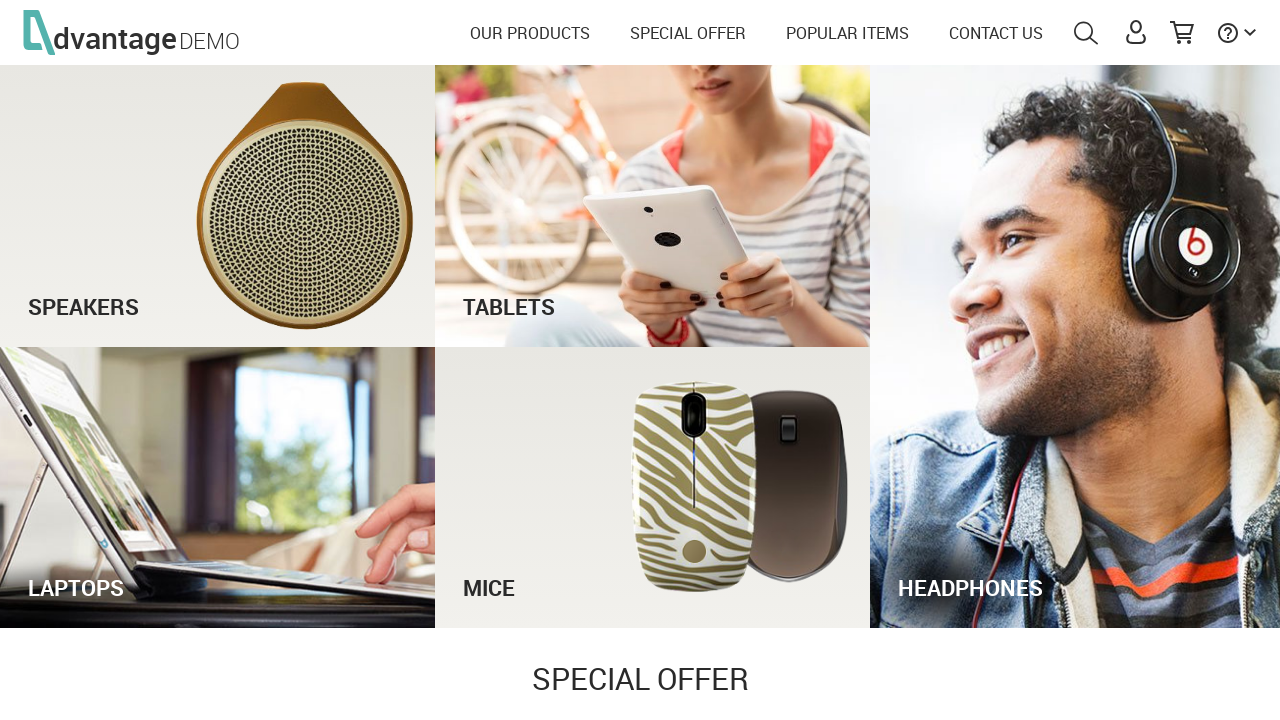

Verified TABLETS text is visible
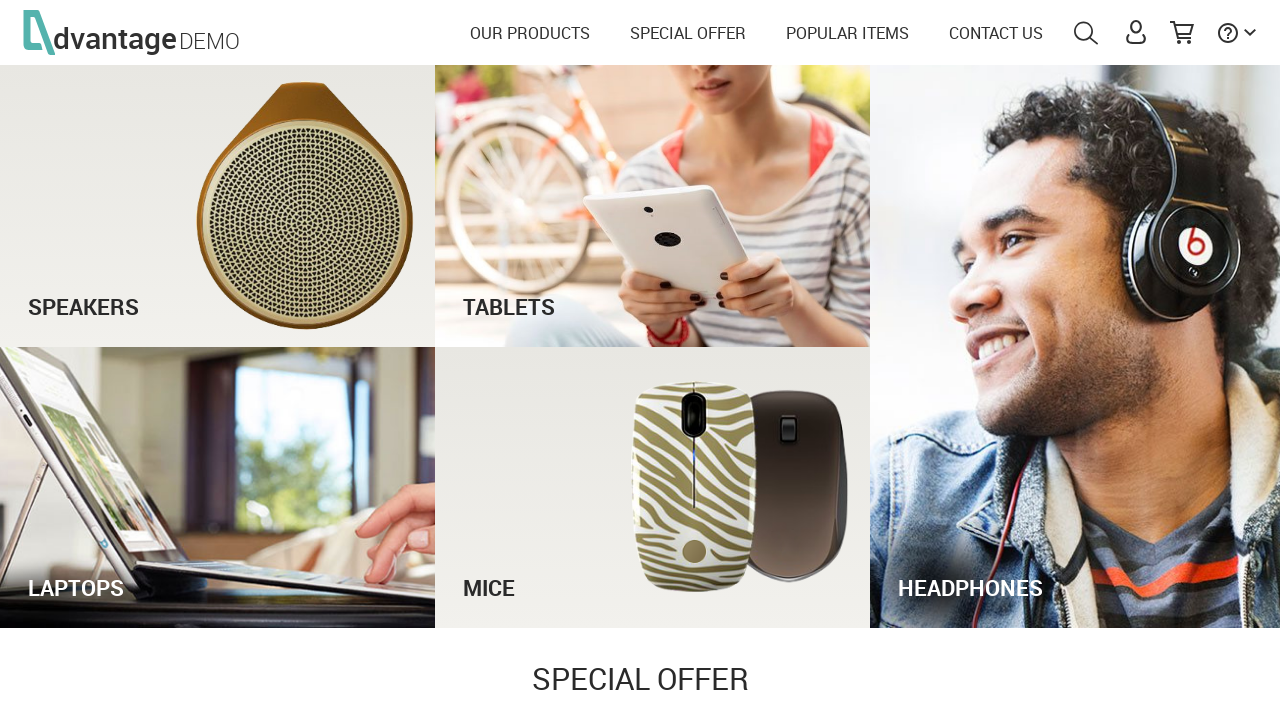

Verified HEADPHONES text is visible
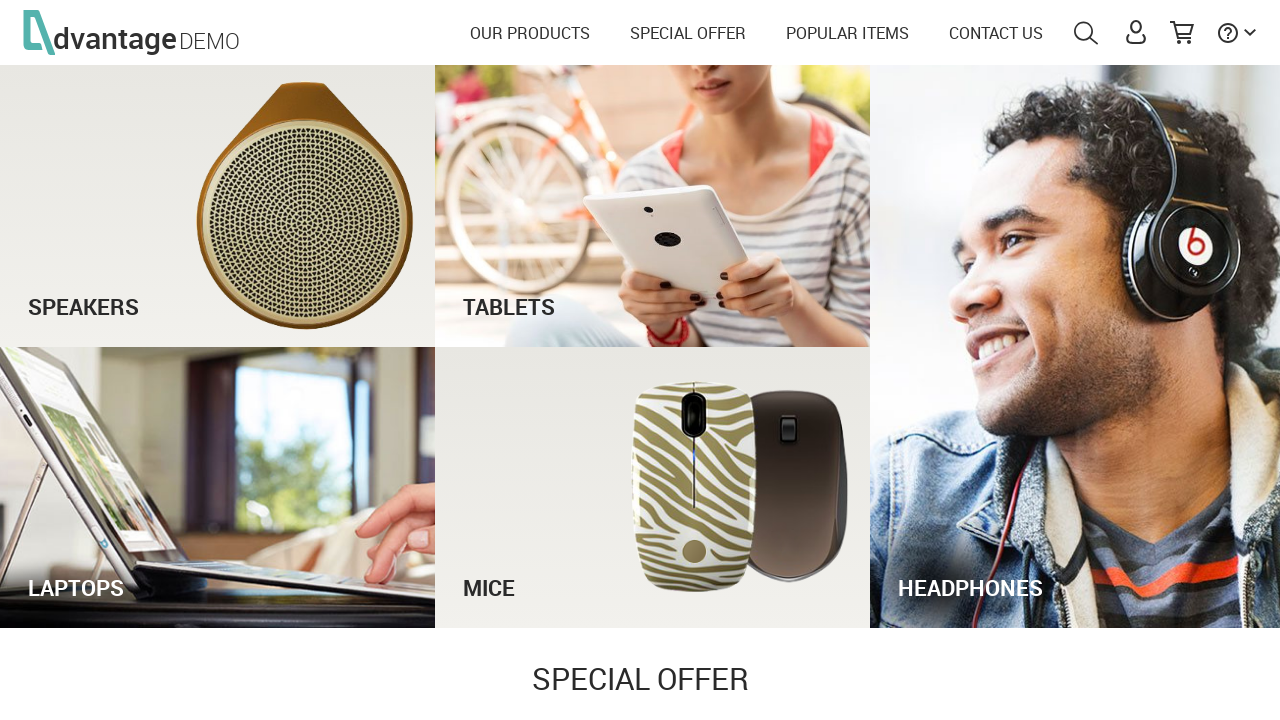

Verified LAPTOPS text is visible
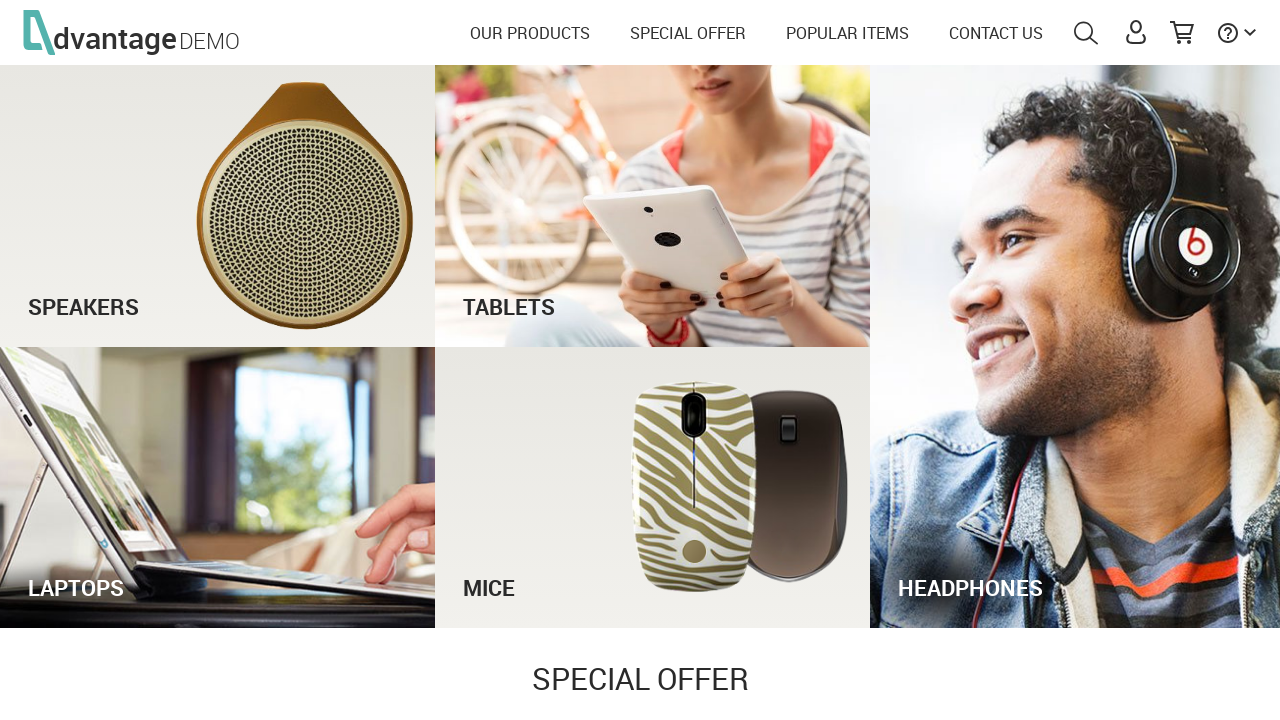

Verified MICE text is visible
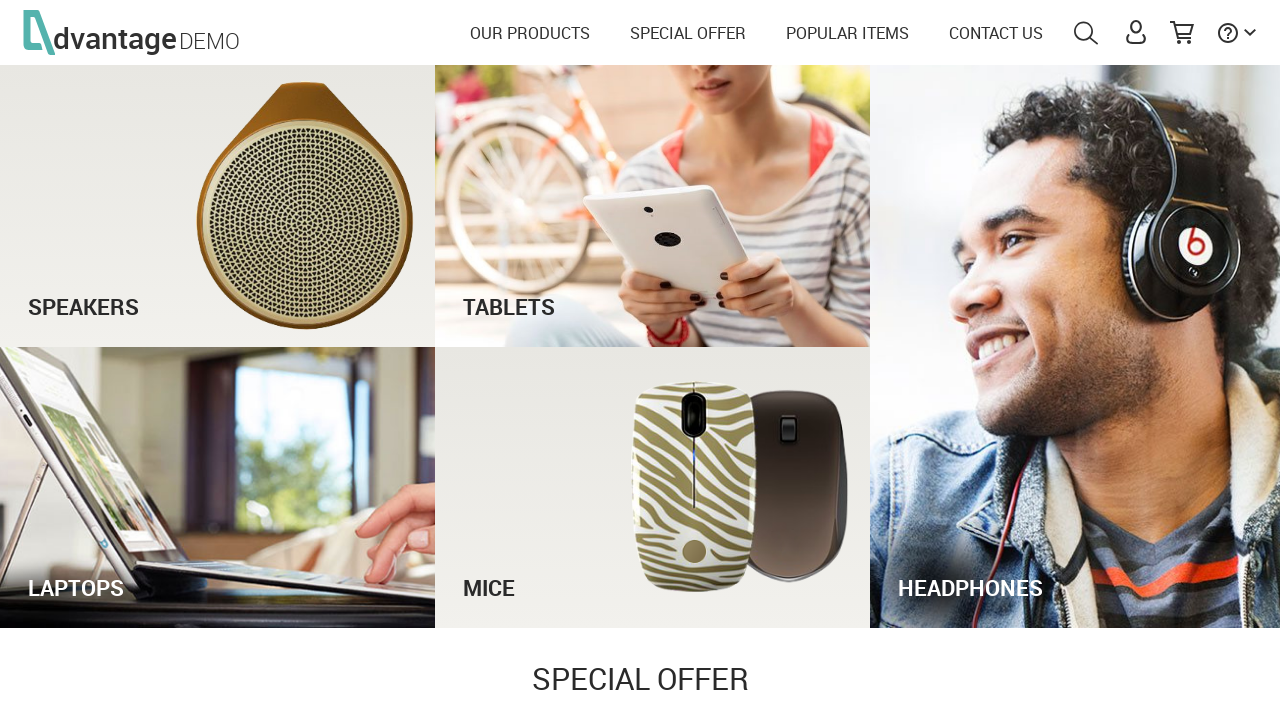

Clicked CONTACT US navigation link at (996, 33) on a:has-text('CONTACT US')
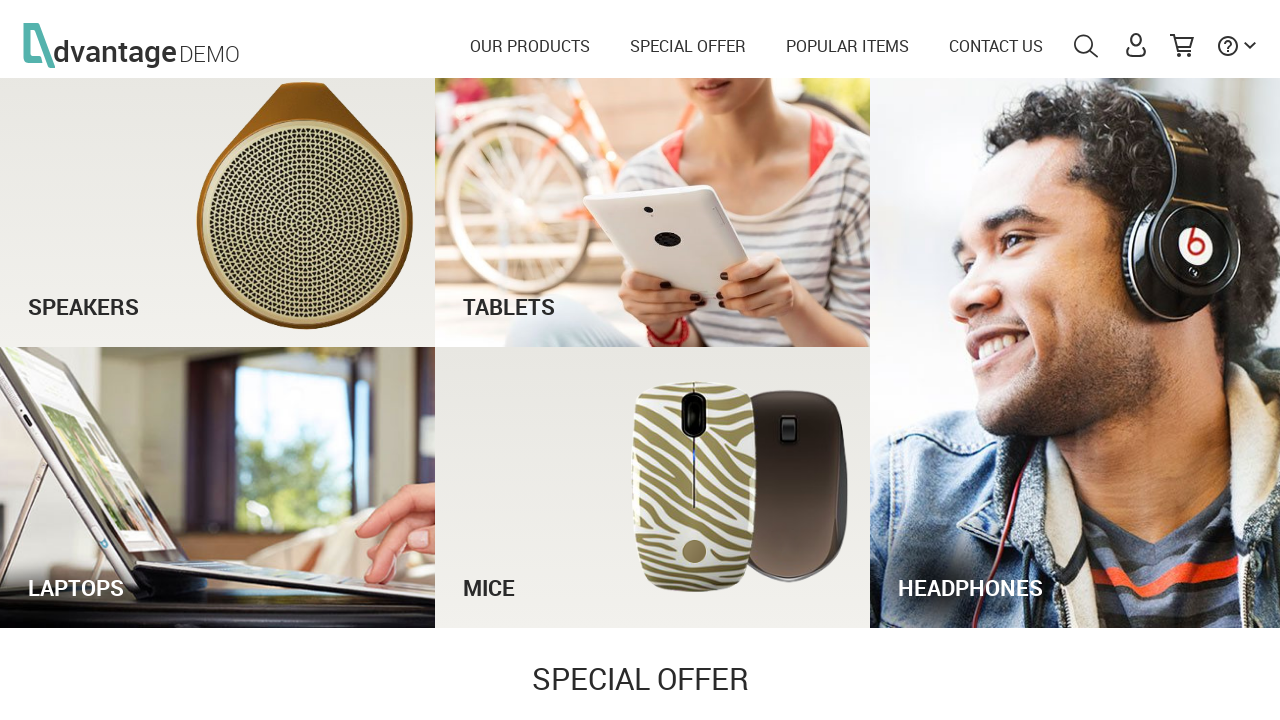

CONTACT US page loaded and heading verified
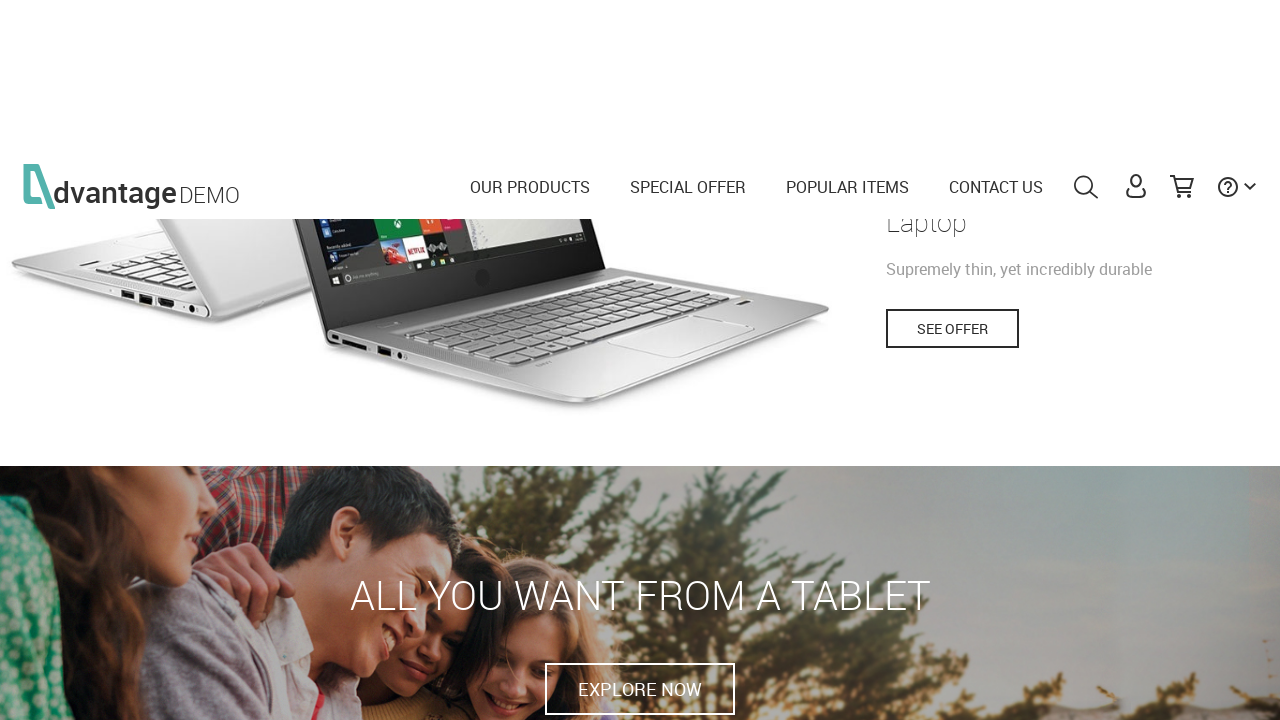

Clicked POPULAR ITEMS navigation link at (848, 33) on a:has-text('POPULAR ITEMS')
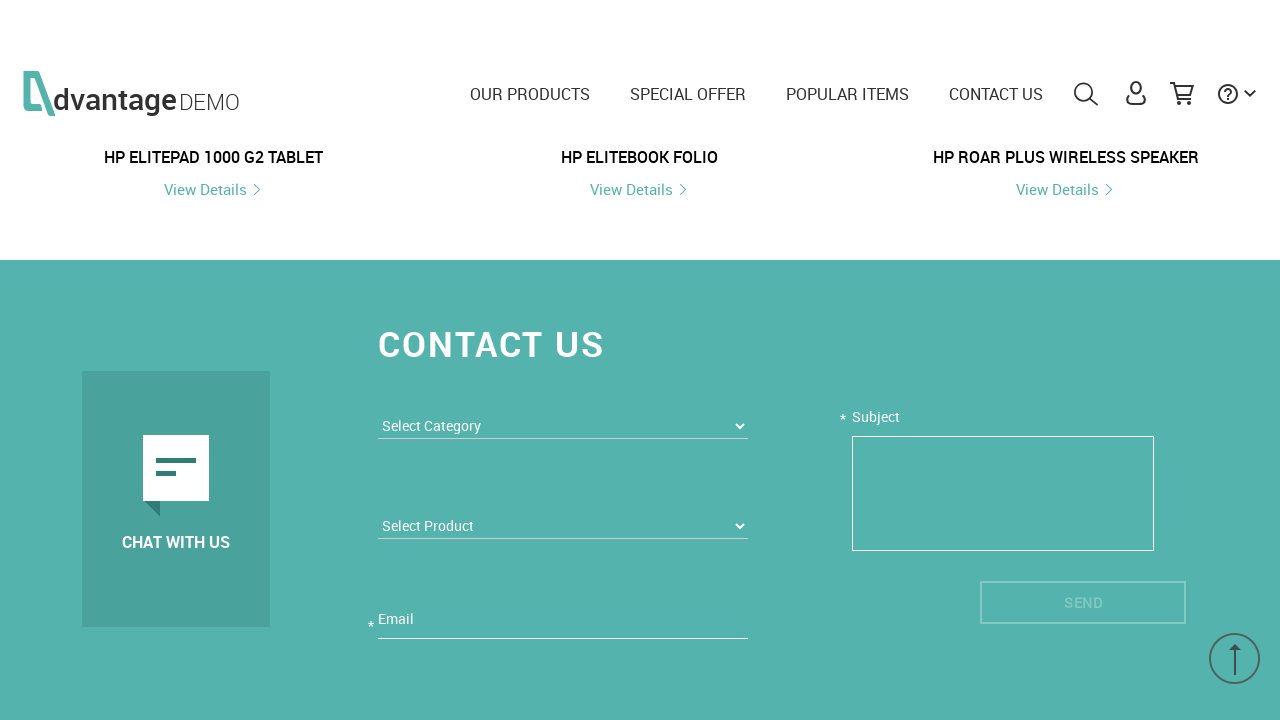

POPULAR ITEMS page loaded and heading verified
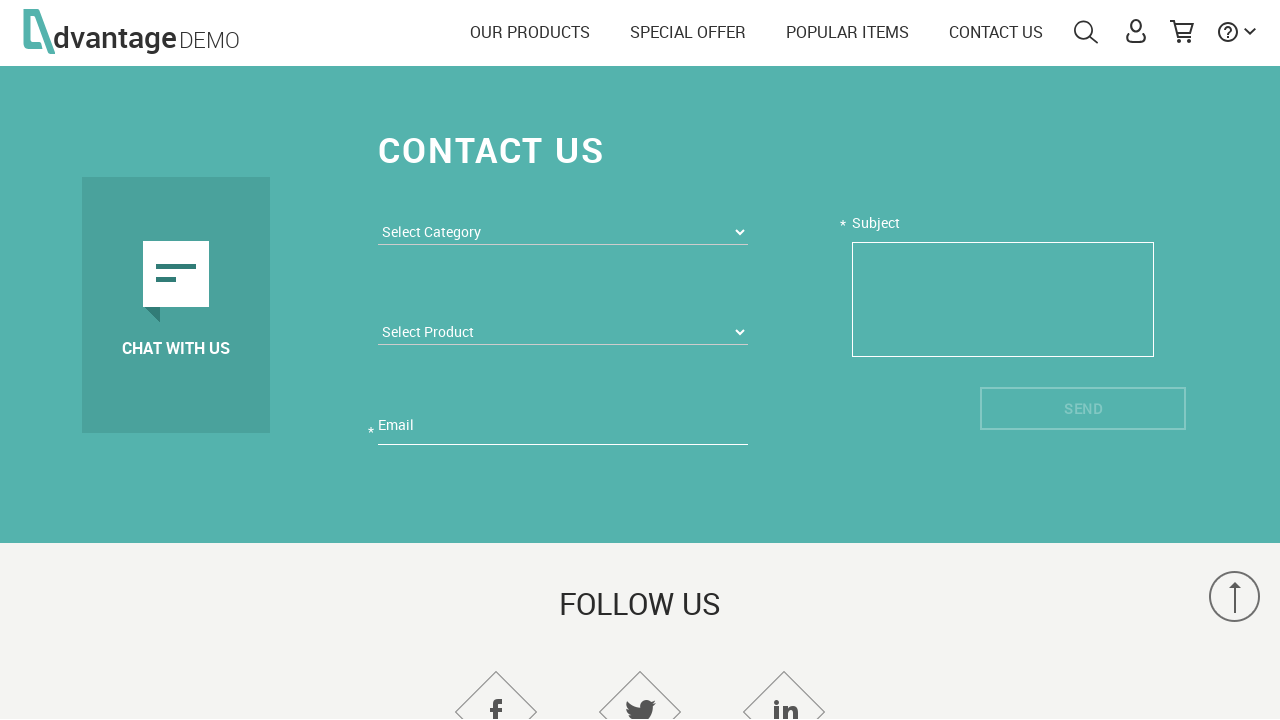

Clicked SPECIAL OFFER navigation link at (688, 33) on a:has-text('SPECIAL OFFER')
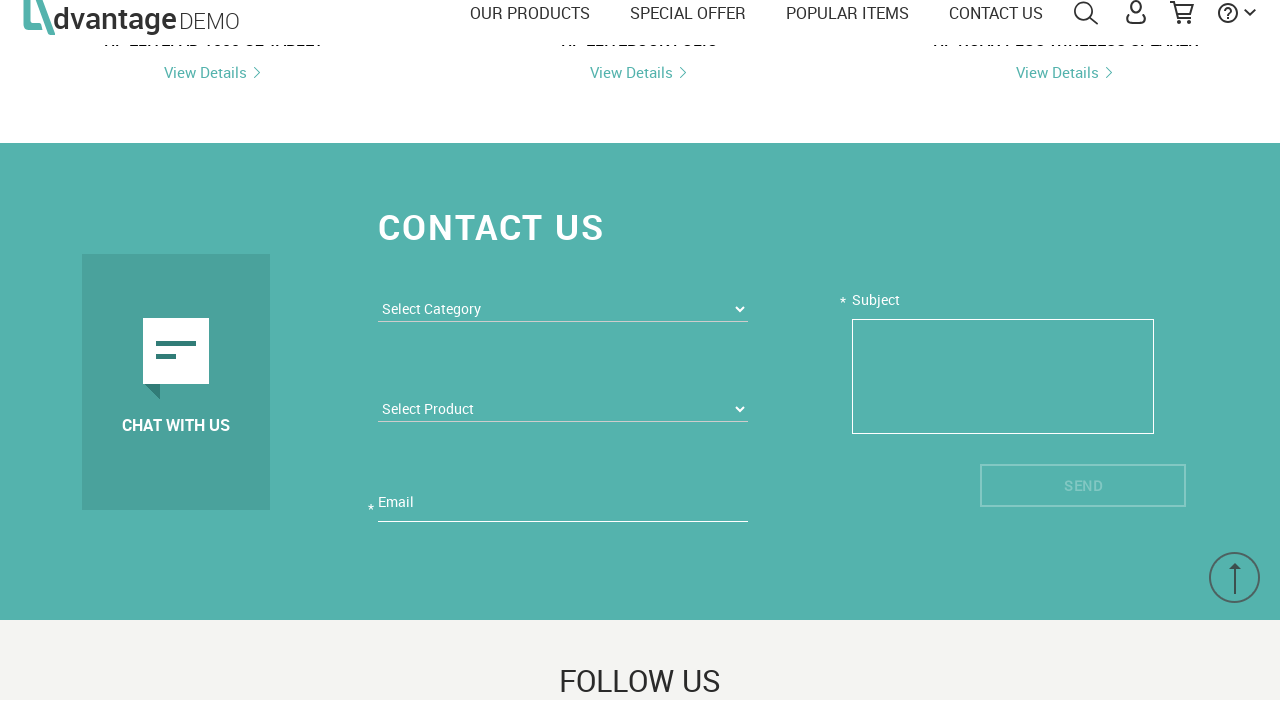

SPECIAL OFFER page loaded and heading verified
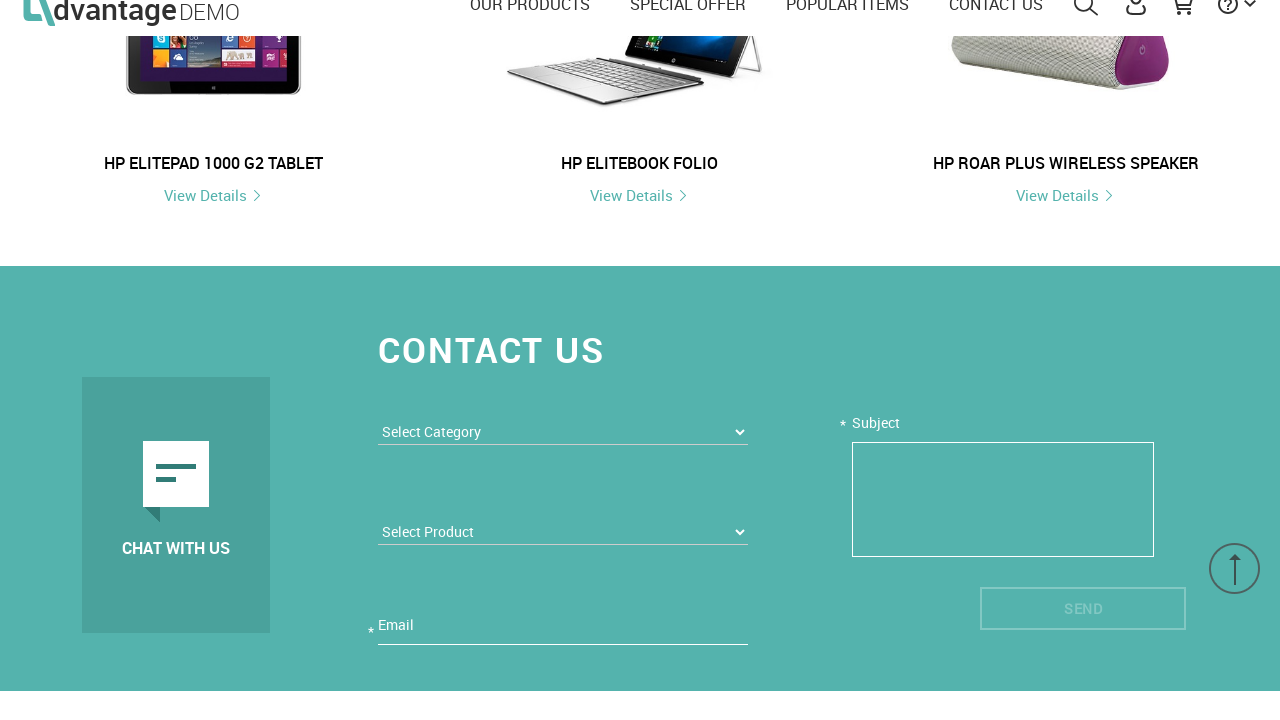

Verified Advantage online shopping logo is visible
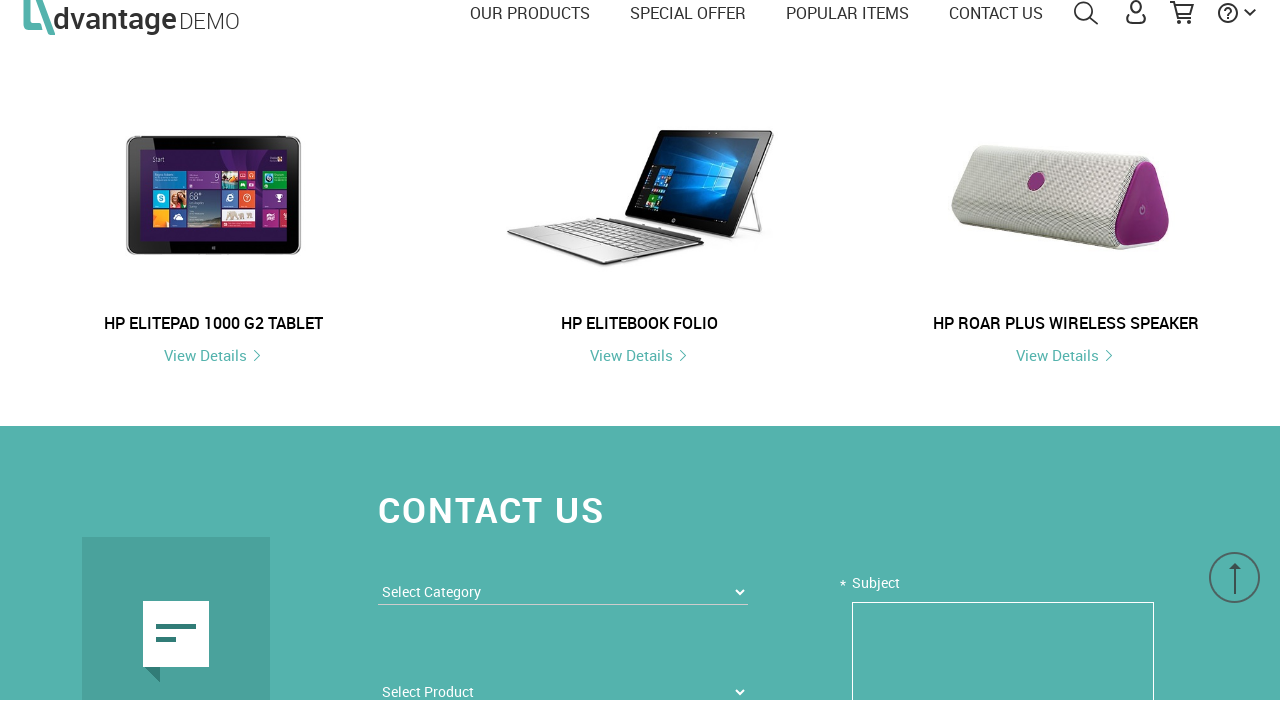

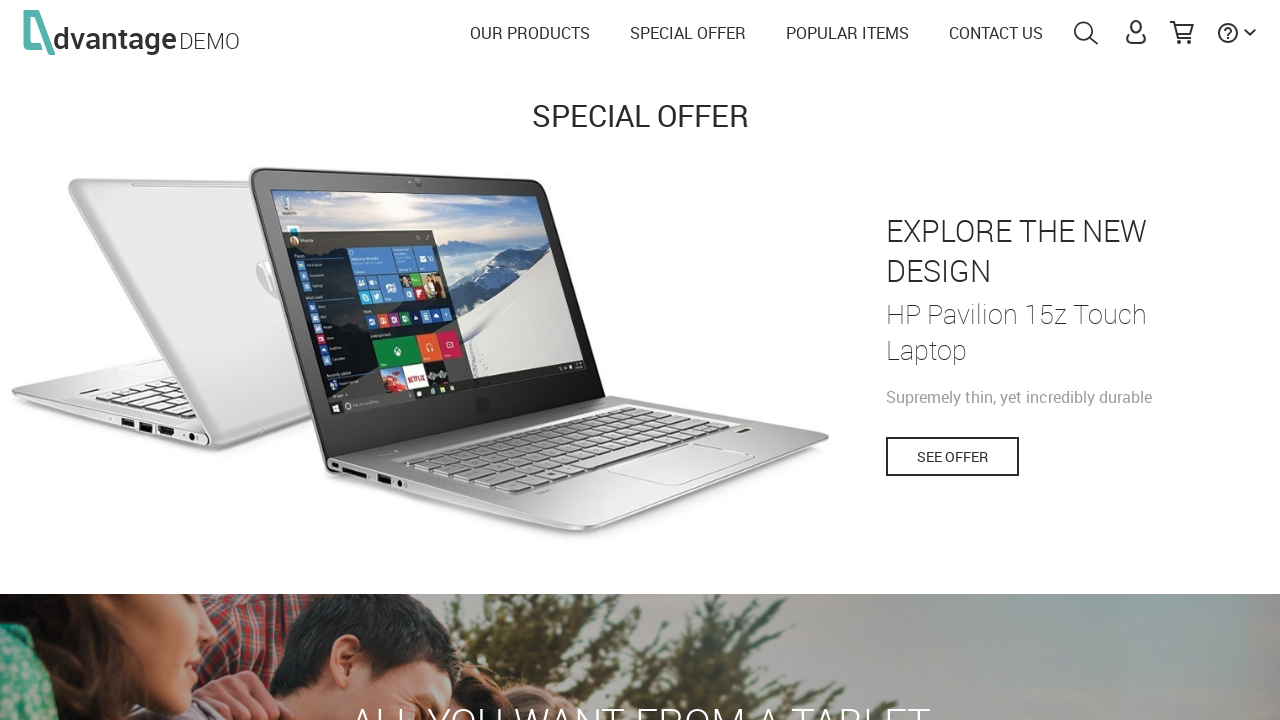